Tests right-click context menu functionality by right-clicking an element, hovering over menu item, and clicking it

Starting URL: http://swisnl.github.io/jQuery-contextMenu/demo.html

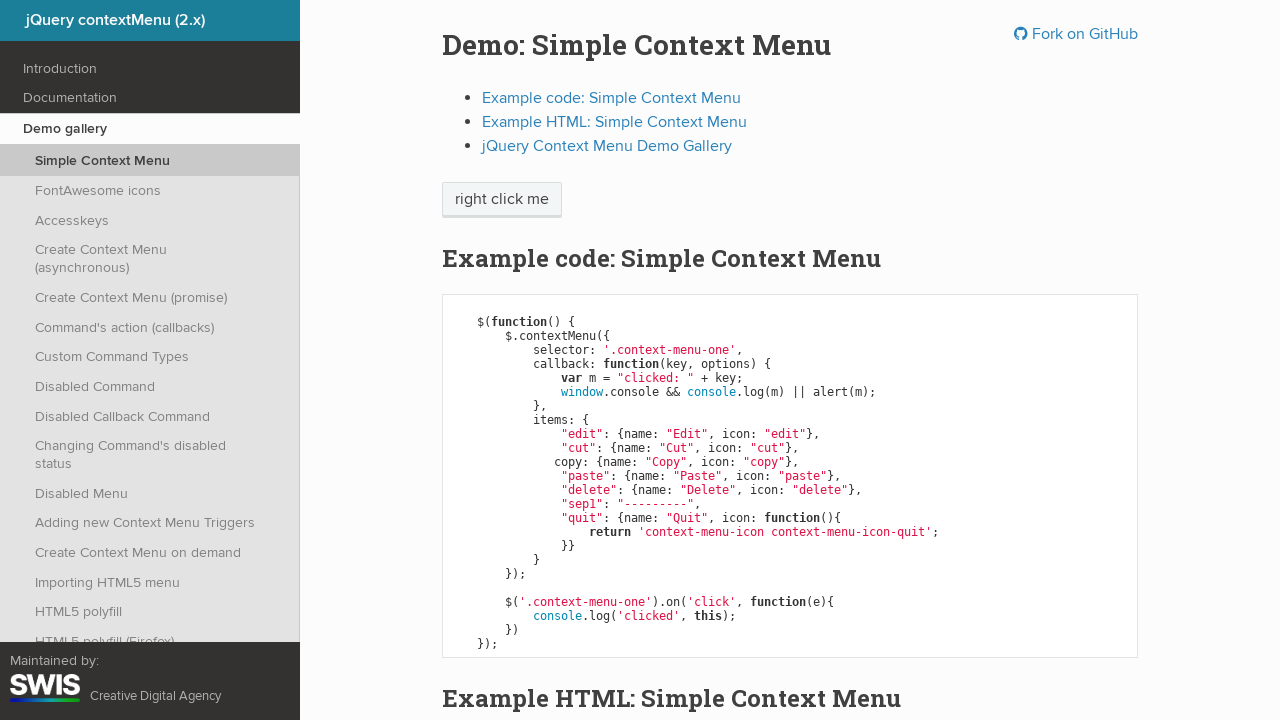

Right-clicked on 'right click me' element to open context menu at (502, 200) on //span[text()='right click me']
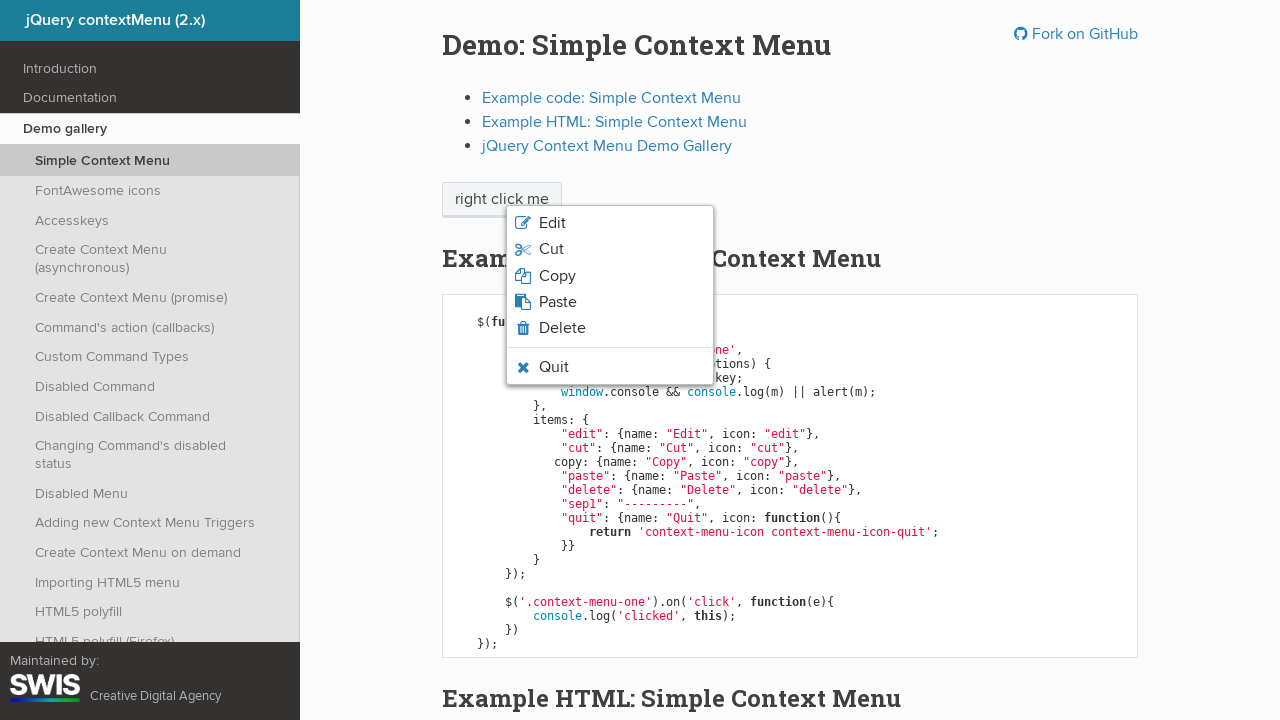

Hovered over 'Quit' menu item at (554, 367) on xpath=//li/span[text()='Quit']
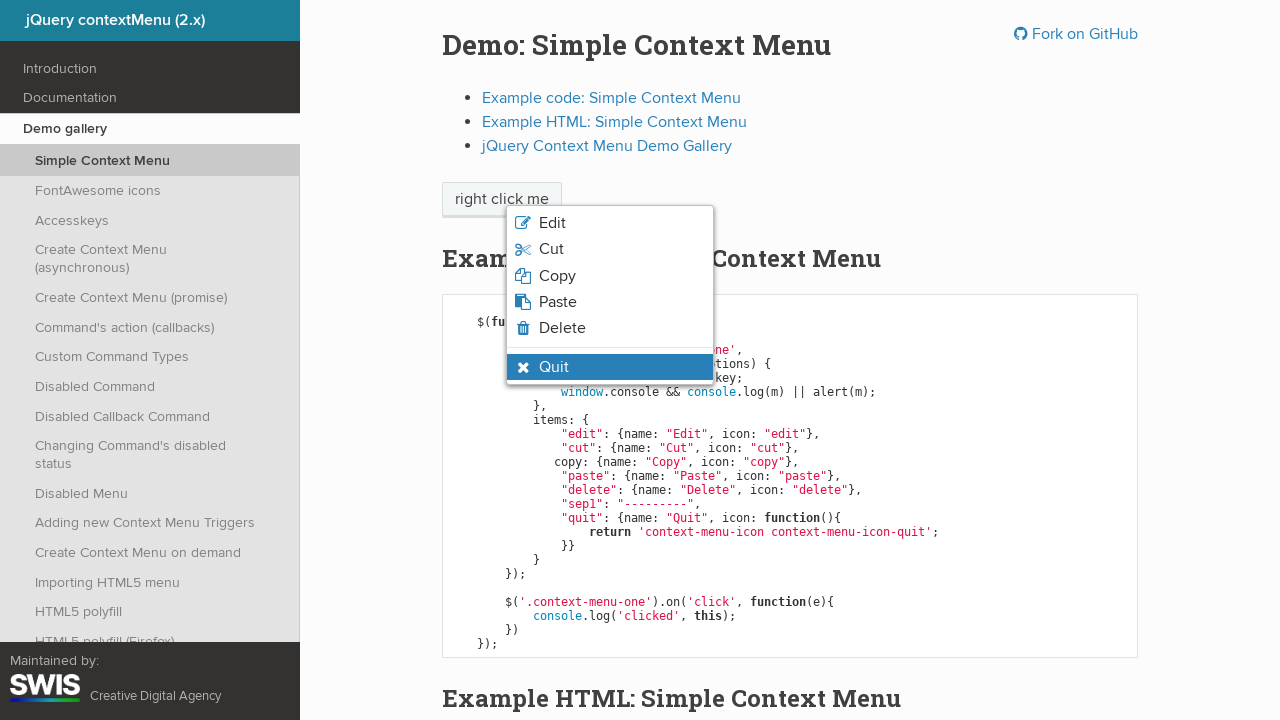

Clicked 'Quit' menu item at (554, 367) on xpath=//li/span[text()='Quit']
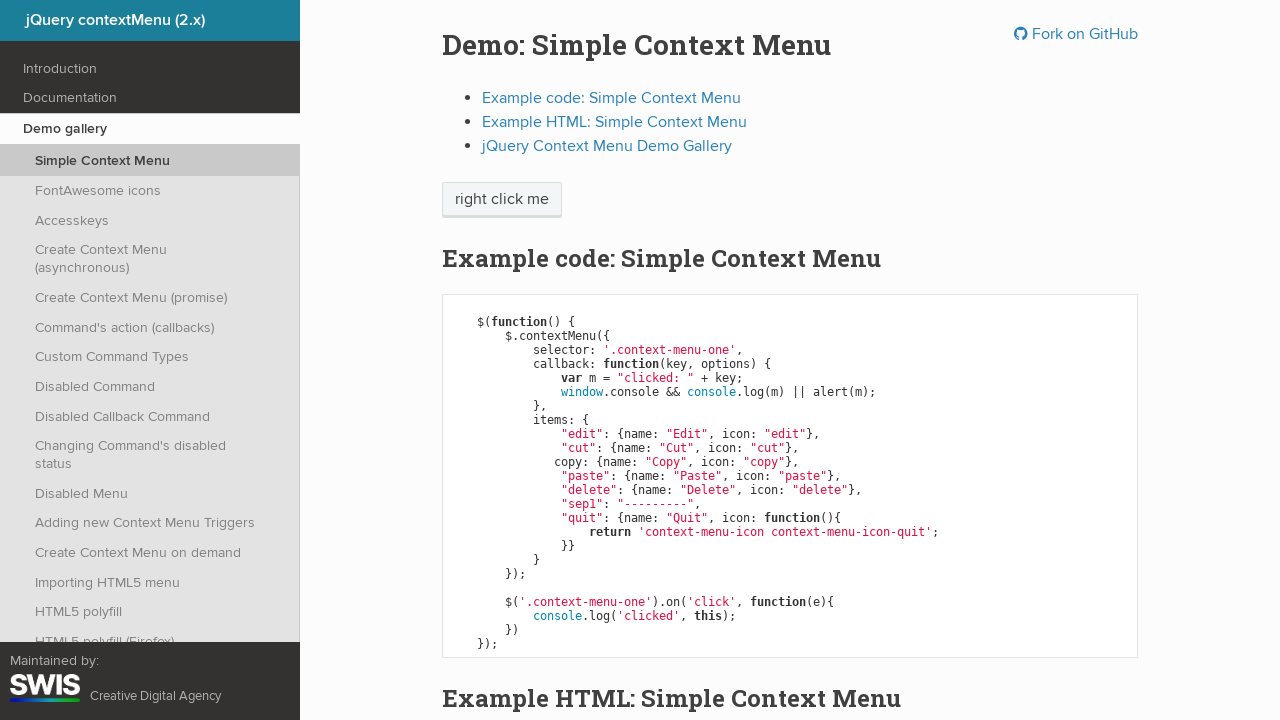

Set up dialog handler to accept alerts
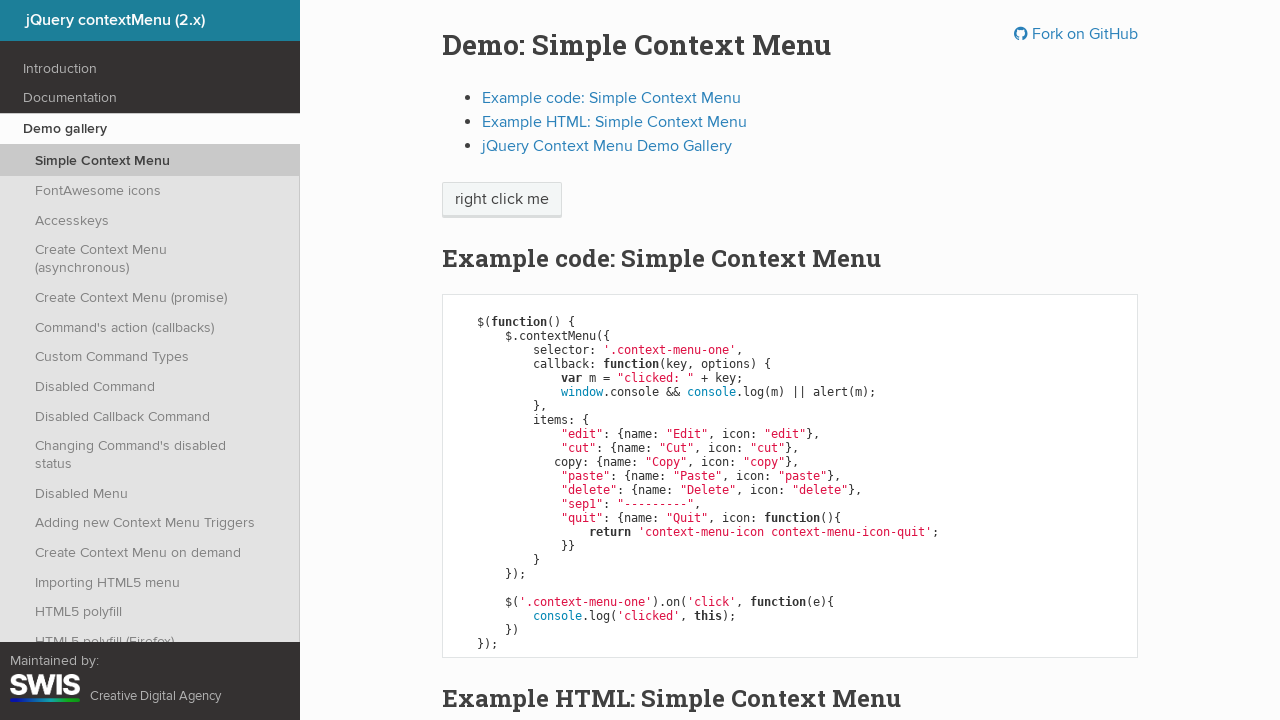

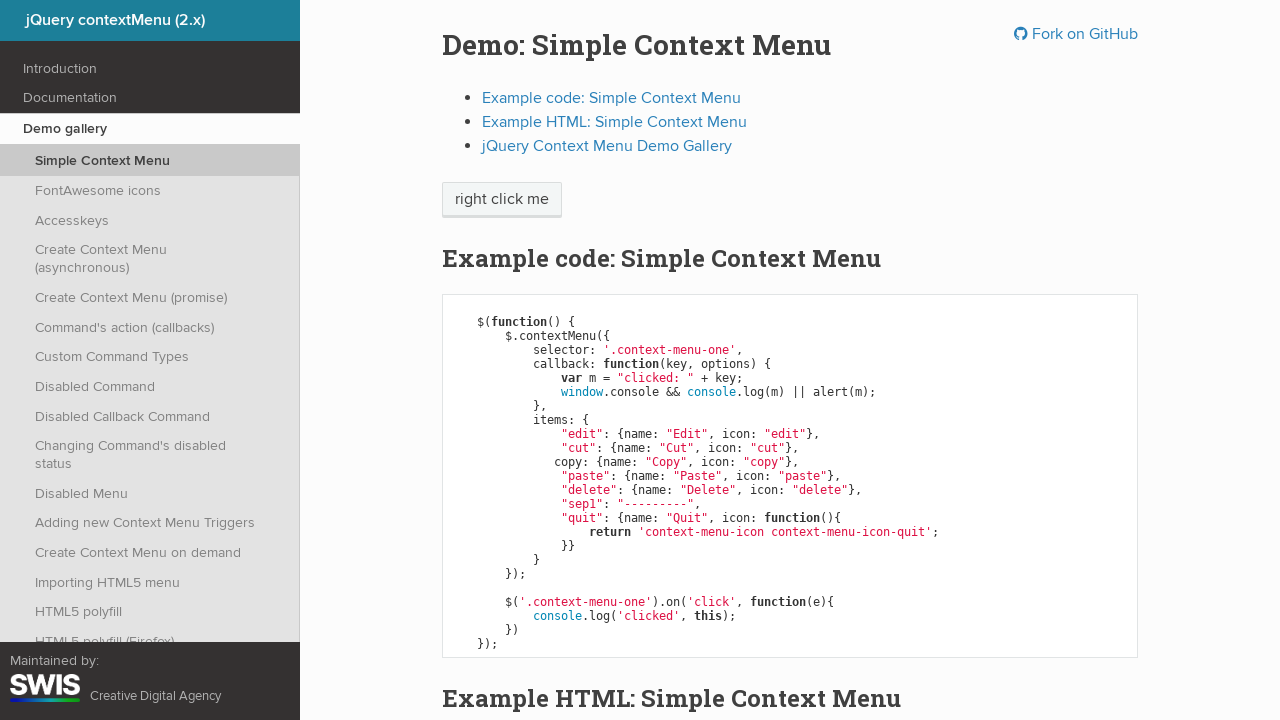